Tests that an item is removed if an empty text string is entered during edit

Starting URL: https://demo.playwright.dev/todomvc

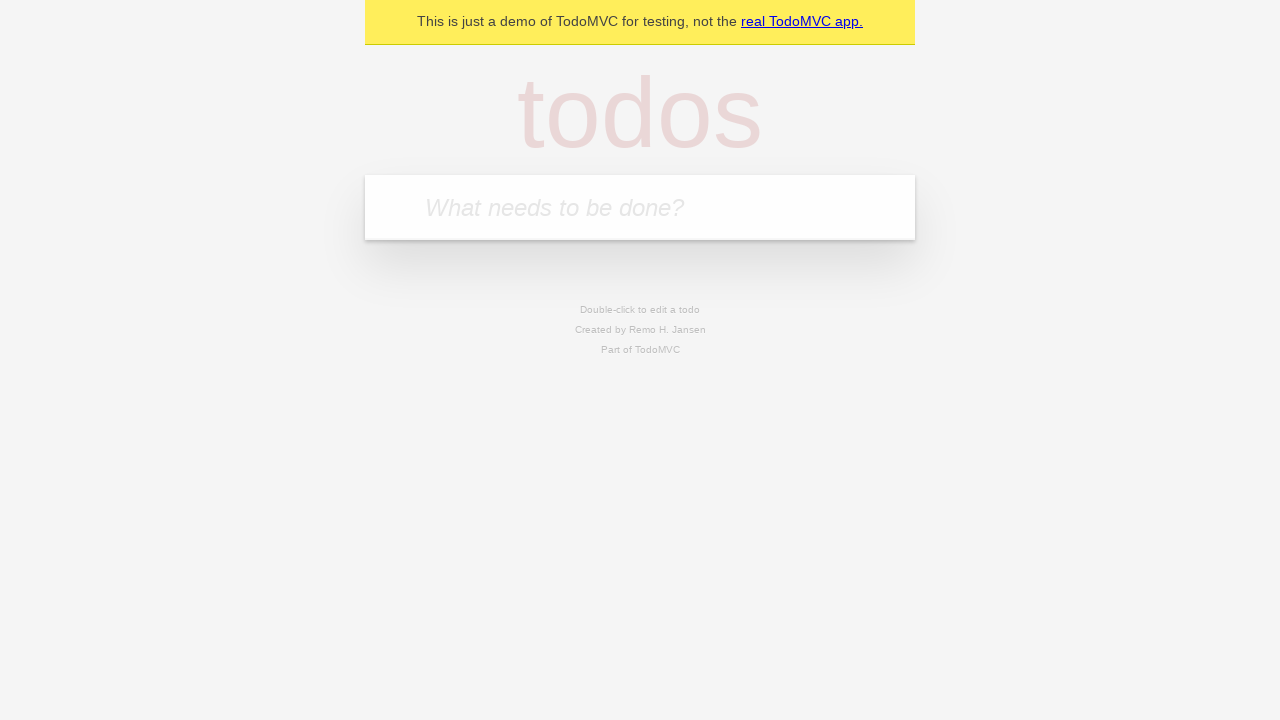

Filled todo input with 'buy some cheese' on internal:attr=[placeholder="What needs to be done?"i]
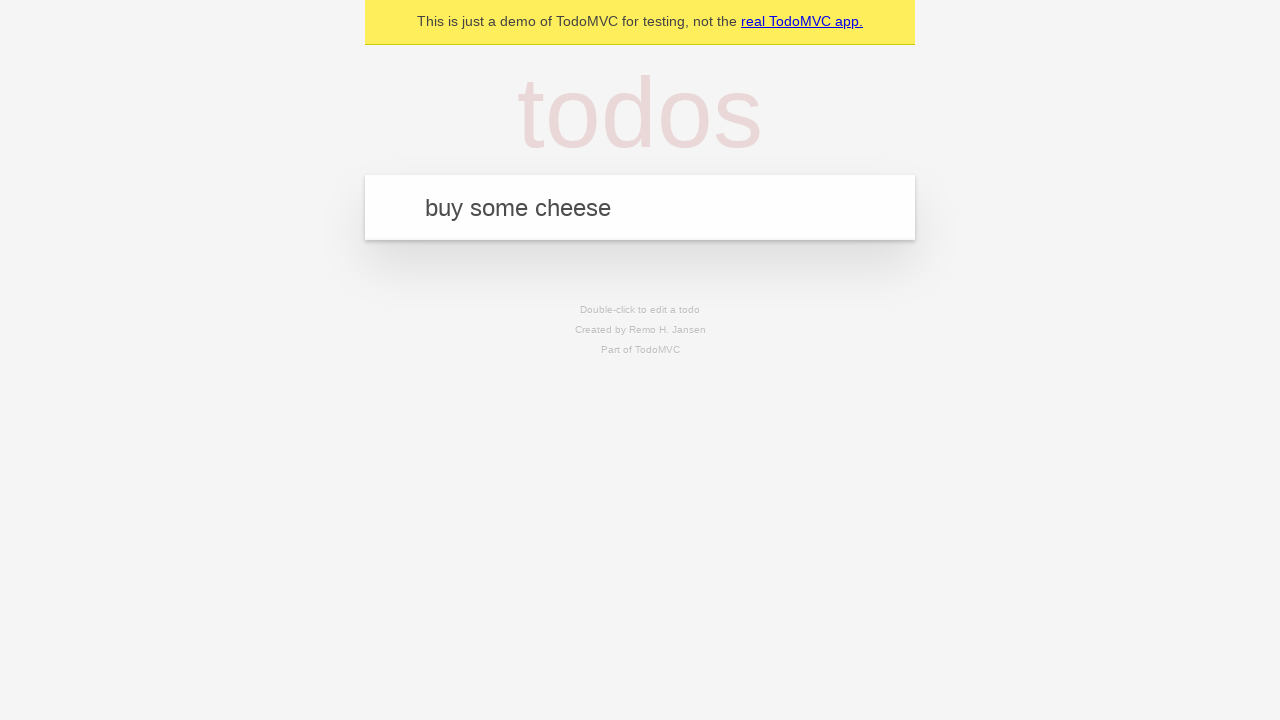

Pressed Enter to create first todo on internal:attr=[placeholder="What needs to be done?"i]
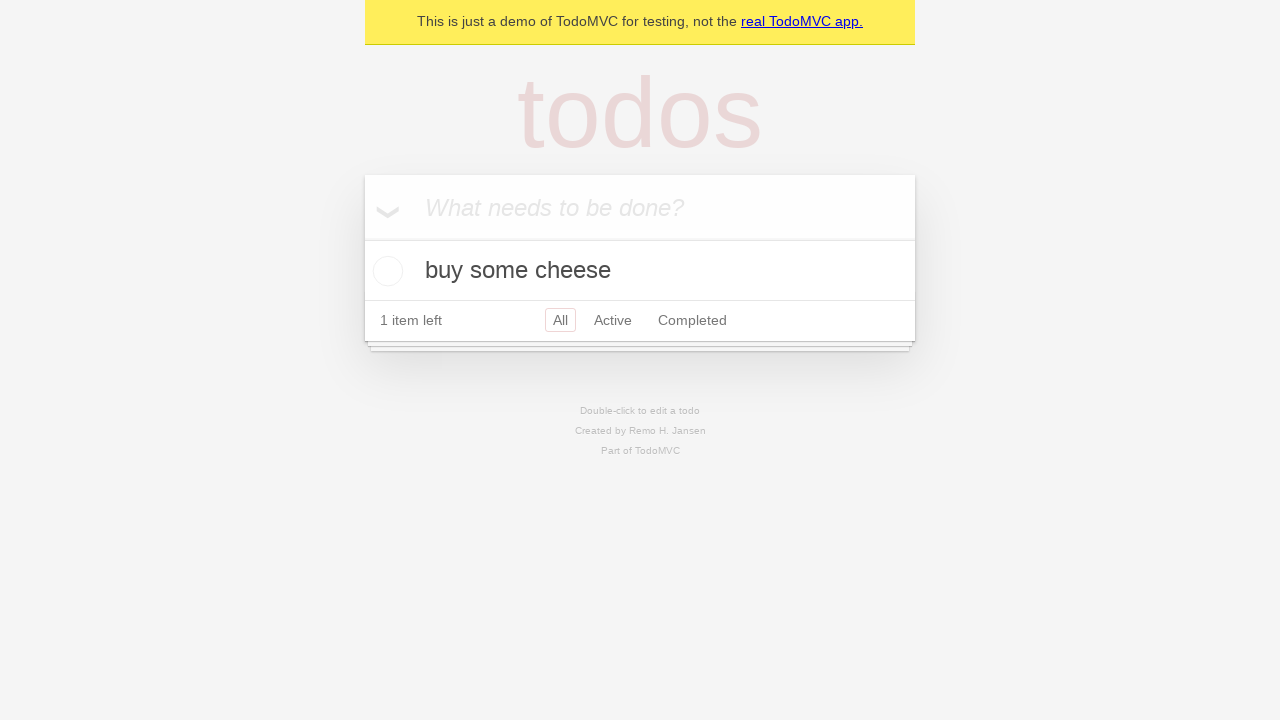

Filled todo input with 'feed the cat' on internal:attr=[placeholder="What needs to be done?"i]
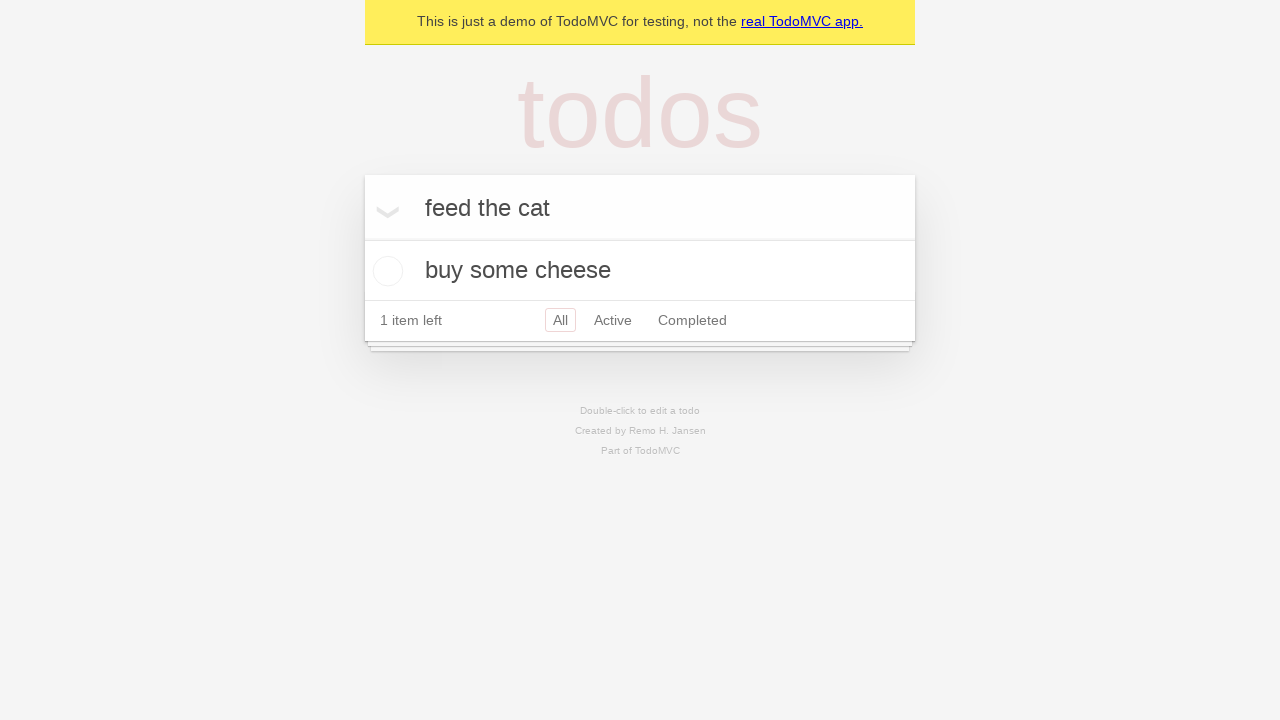

Pressed Enter to create second todo on internal:attr=[placeholder="What needs to be done?"i]
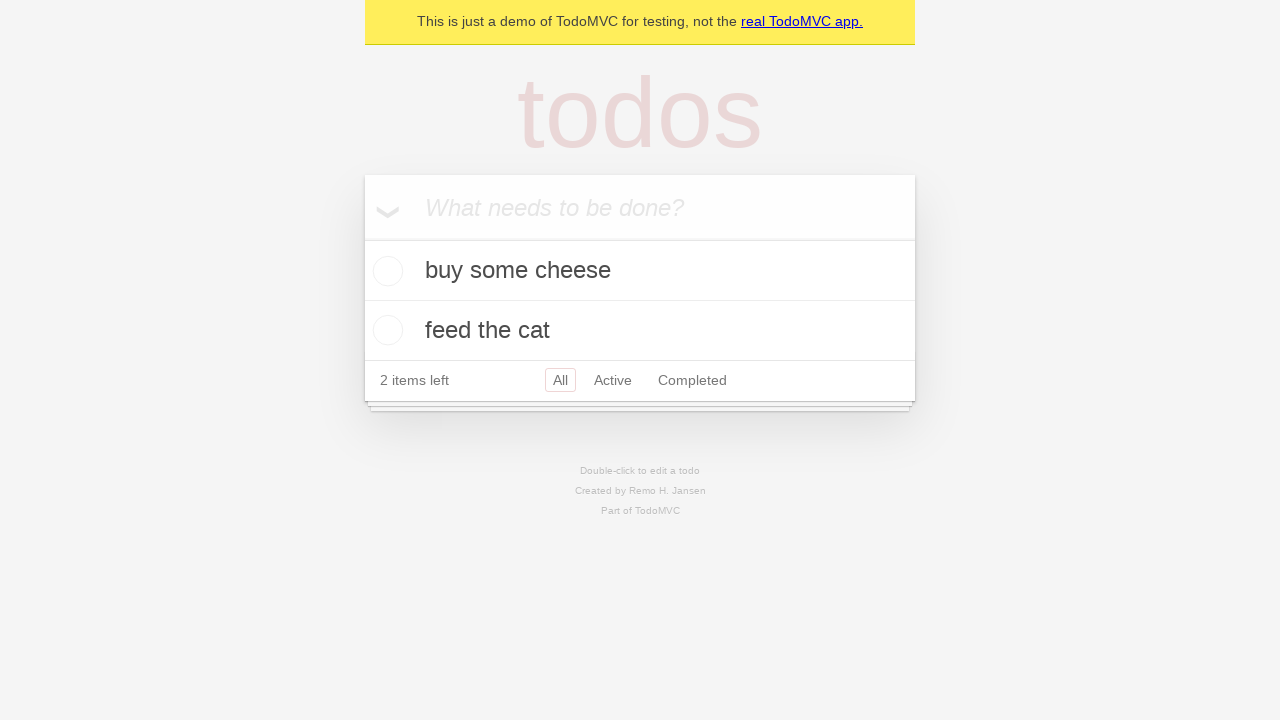

Filled todo input with 'book a doctors appointment' on internal:attr=[placeholder="What needs to be done?"i]
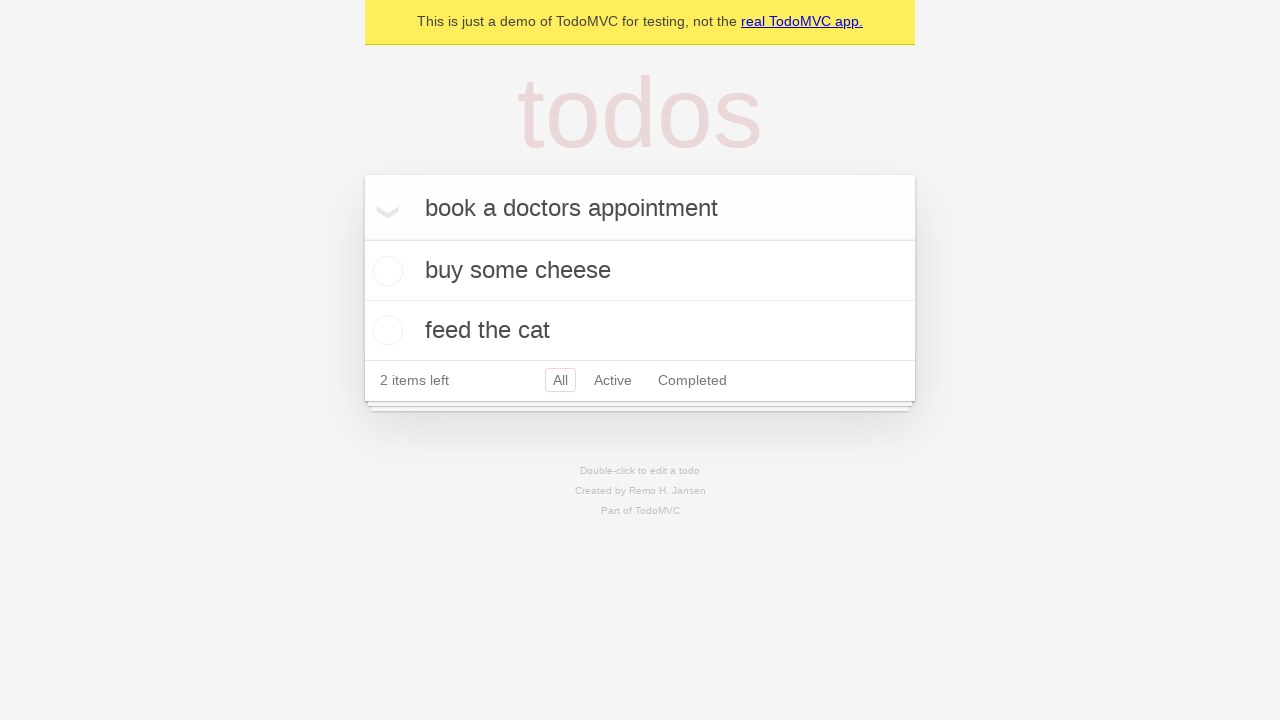

Pressed Enter to create third todo on internal:attr=[placeholder="What needs to be done?"i]
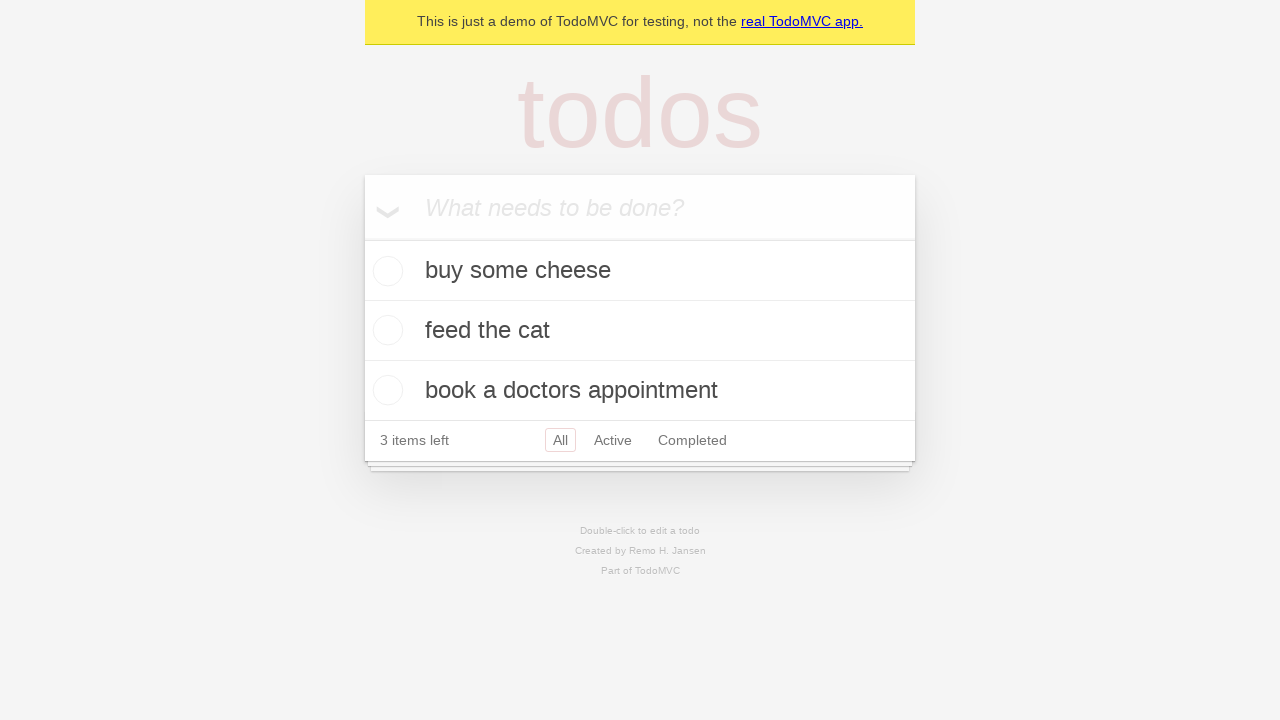

Double-clicked second todo item to enter edit mode at (640, 331) on internal:testid=[data-testid="todo-item"s] >> nth=1
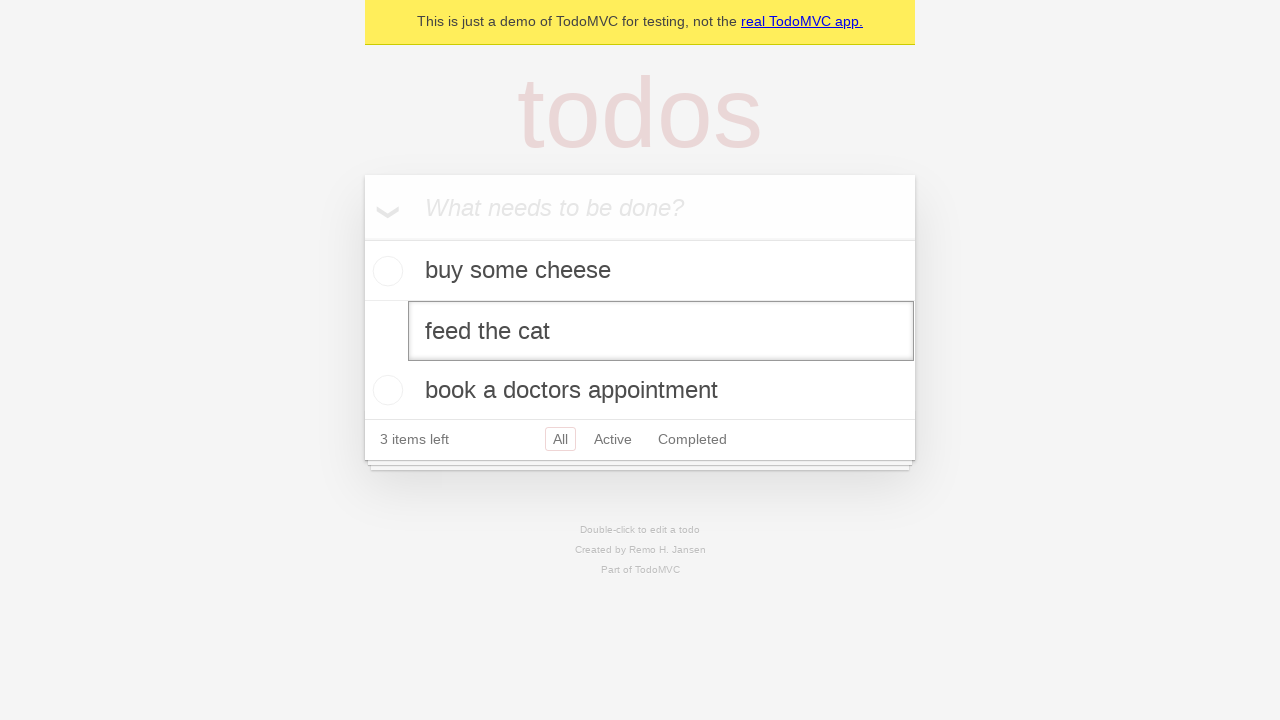

Cleared the edit textbox with empty string on internal:testid=[data-testid="todo-item"s] >> nth=1 >> internal:role=textbox[nam
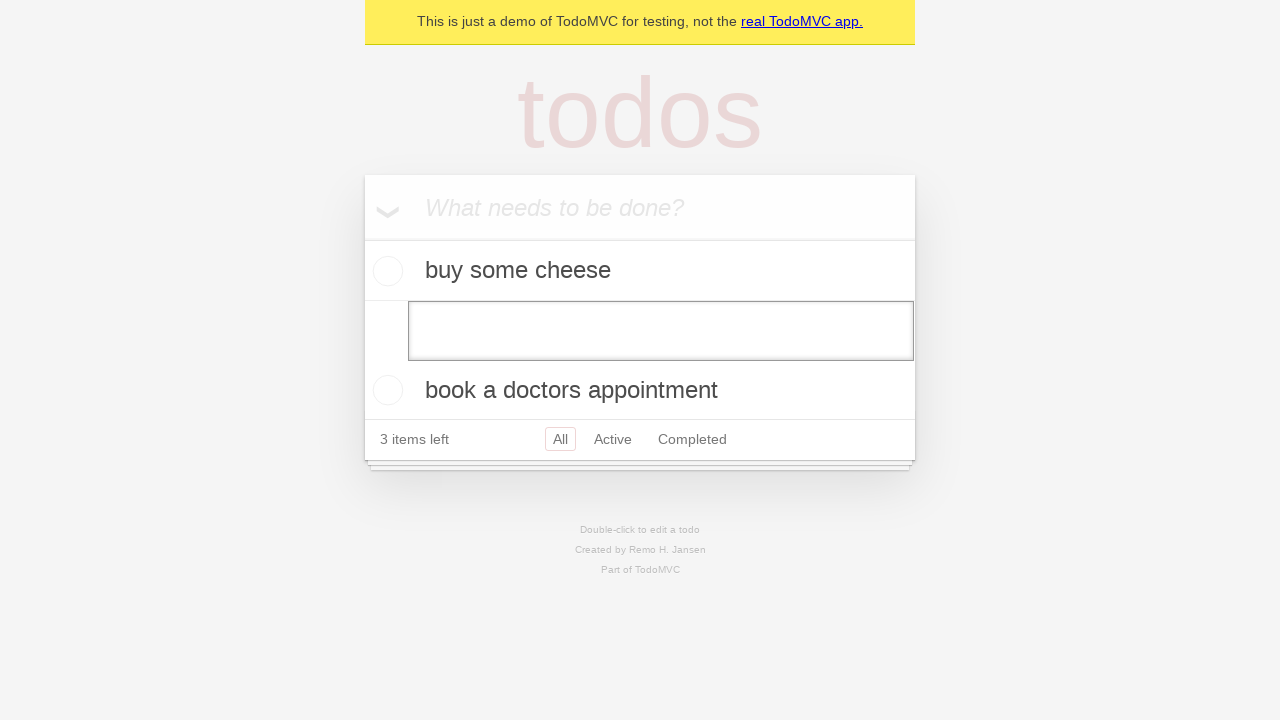

Pressed Enter to confirm empty edit, removing the todo item on internal:testid=[data-testid="todo-item"s] >> nth=1 >> internal:role=textbox[nam
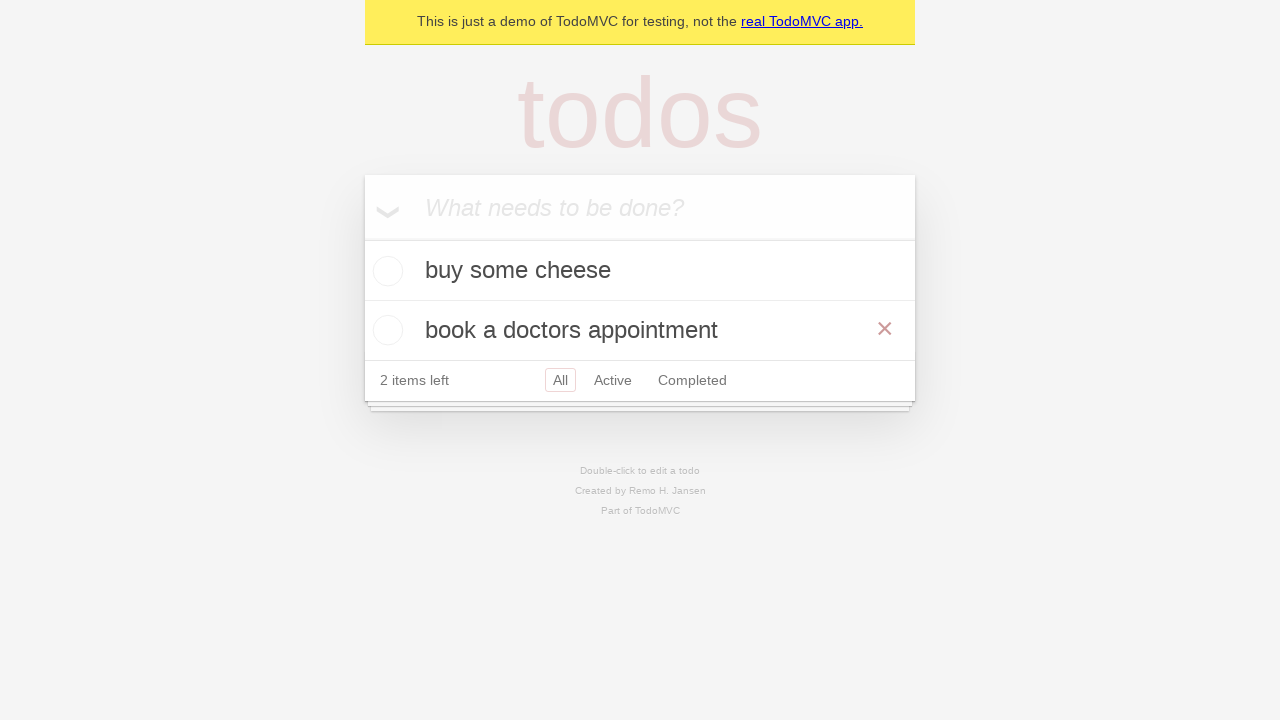

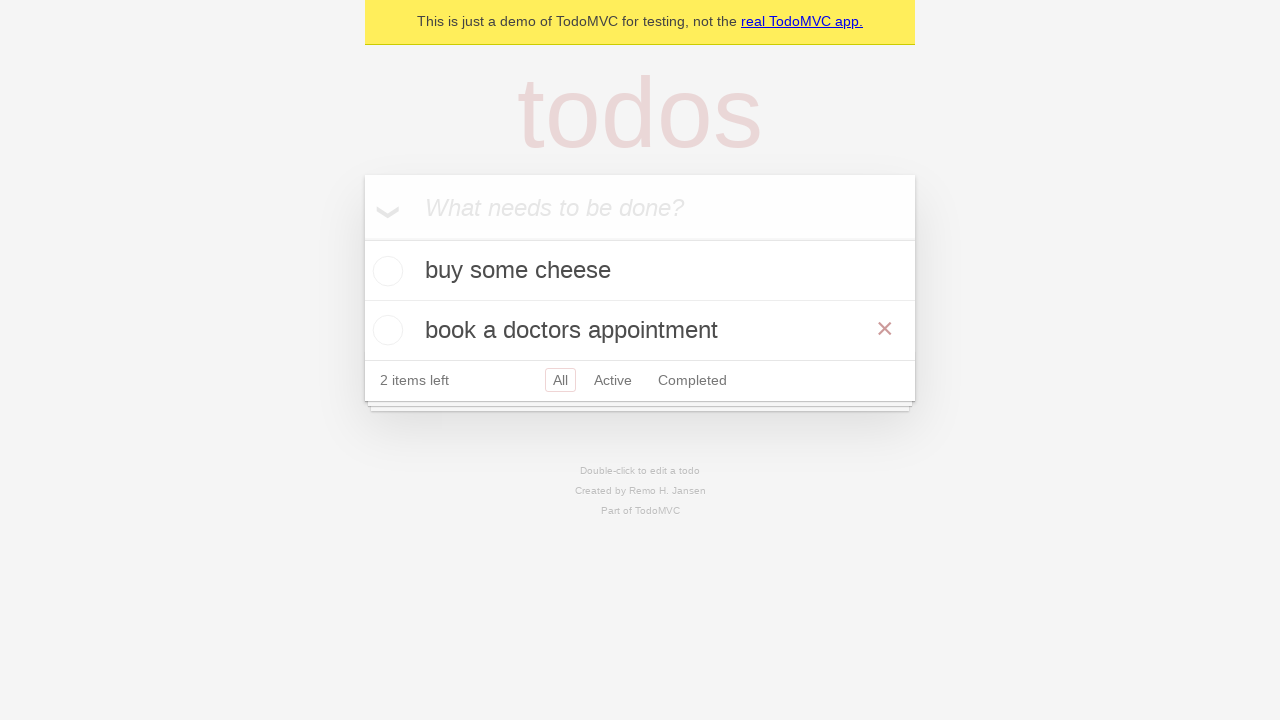